Tests an e-commerce site's search and add-to-cart functionality by searching for products containing 'ca', verifying search results, and adding specific items to cart

Starting URL: https://rahulshettyacademy.com/seleniumPractise/#/

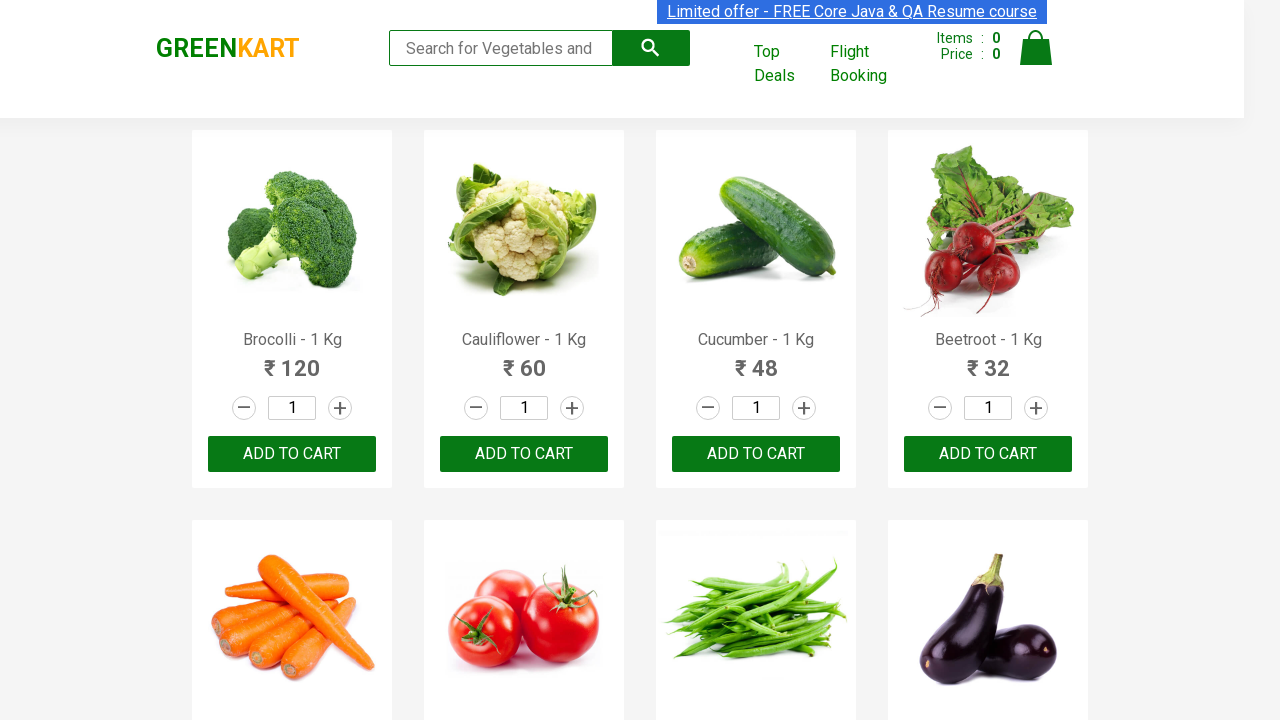

Filled search field with 'ca' on .search-keyword
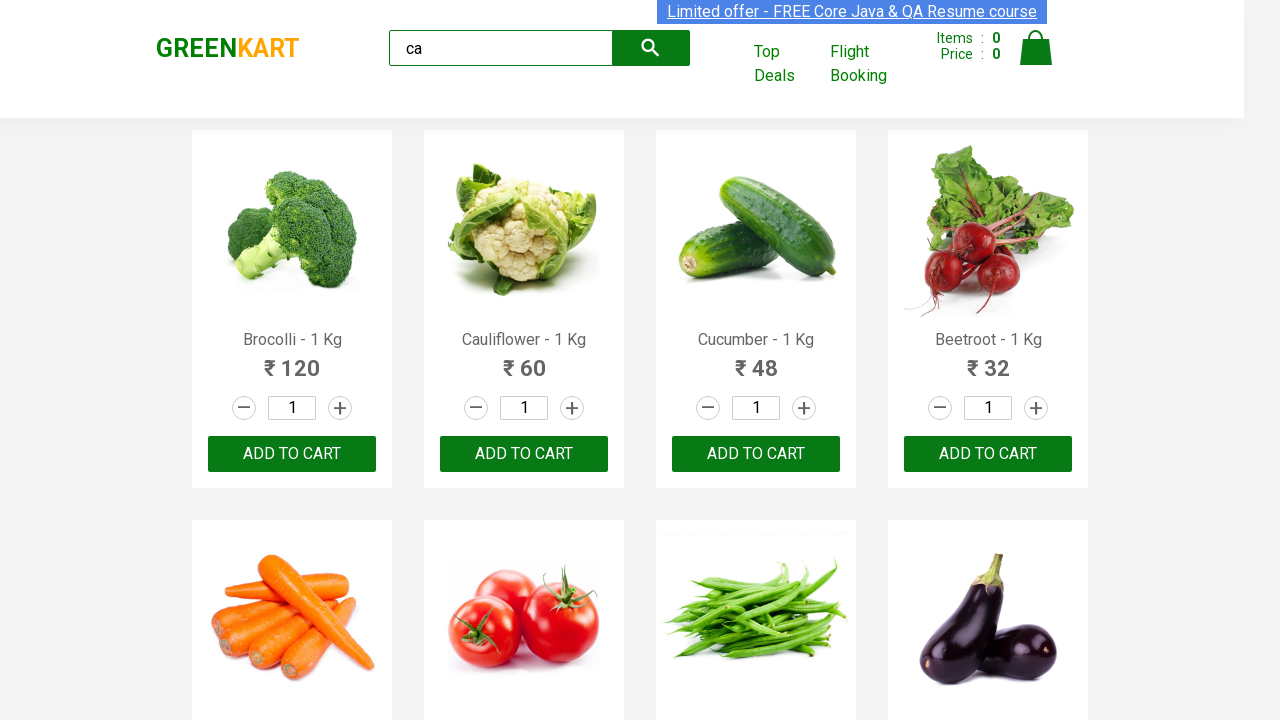

Waited 3 seconds for search results to update
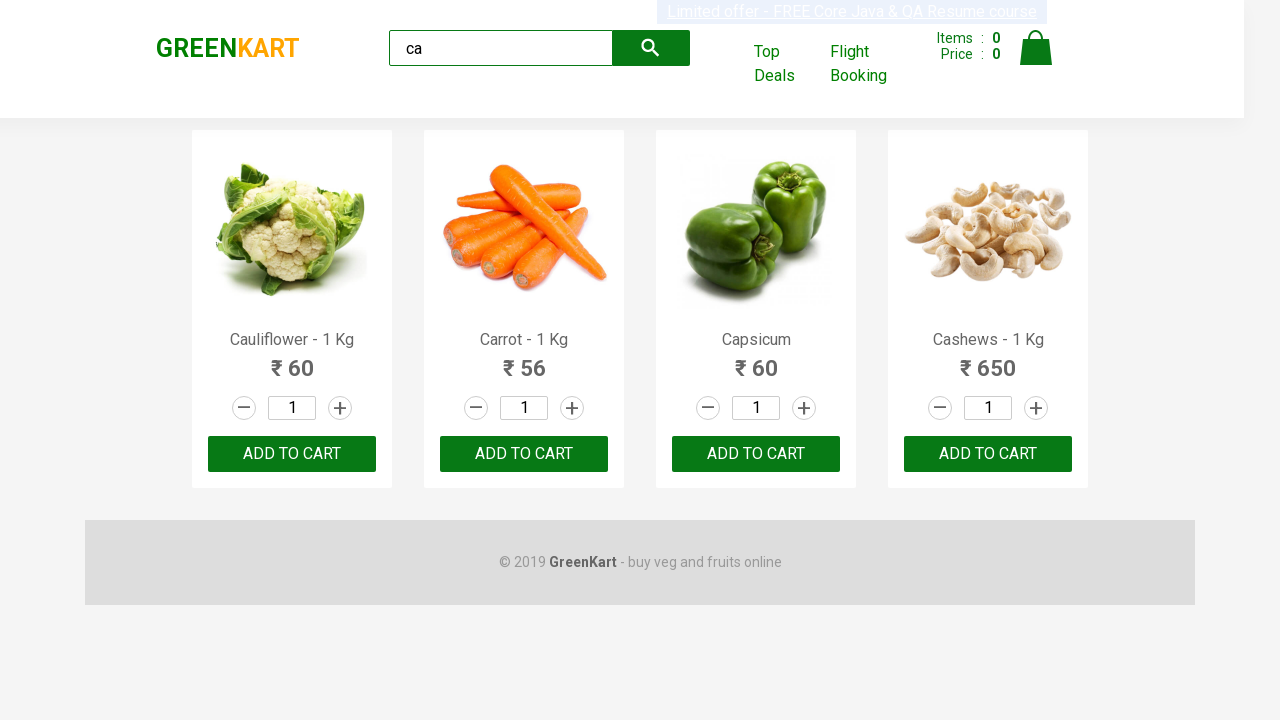

Verified visible products are displayed
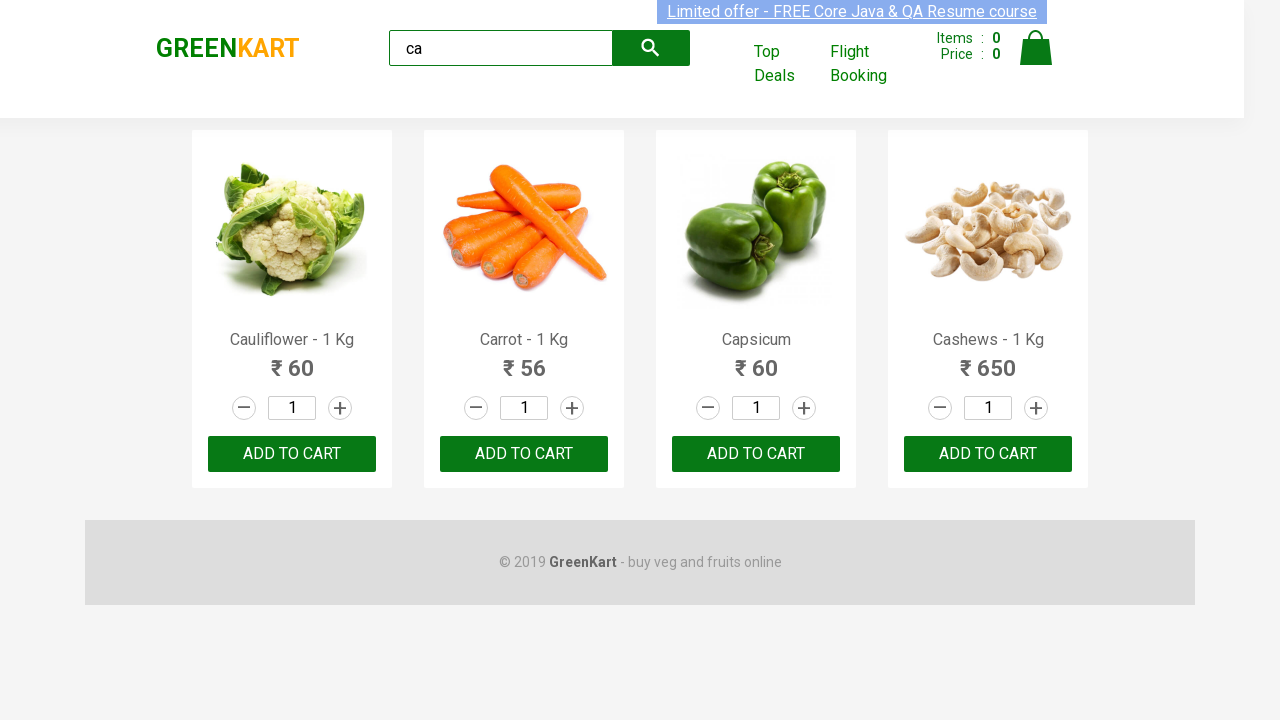

Clicked 'ADD TO CART' button for the 4th product at (988, 454) on .products .product >> nth=3 >> internal:text="ADD TO CART"i
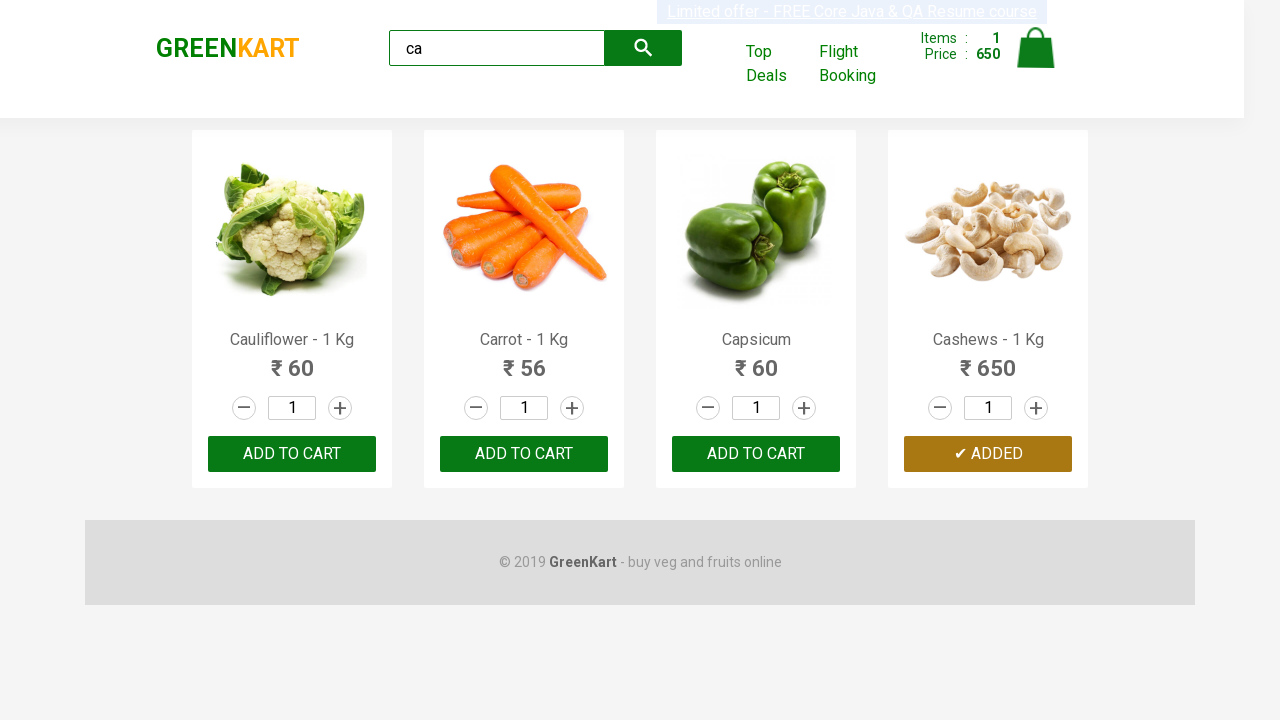

Found and clicked 'ADD TO CART' button for Capsicum product at (756, 454) on .products .product >> nth=2 >> button
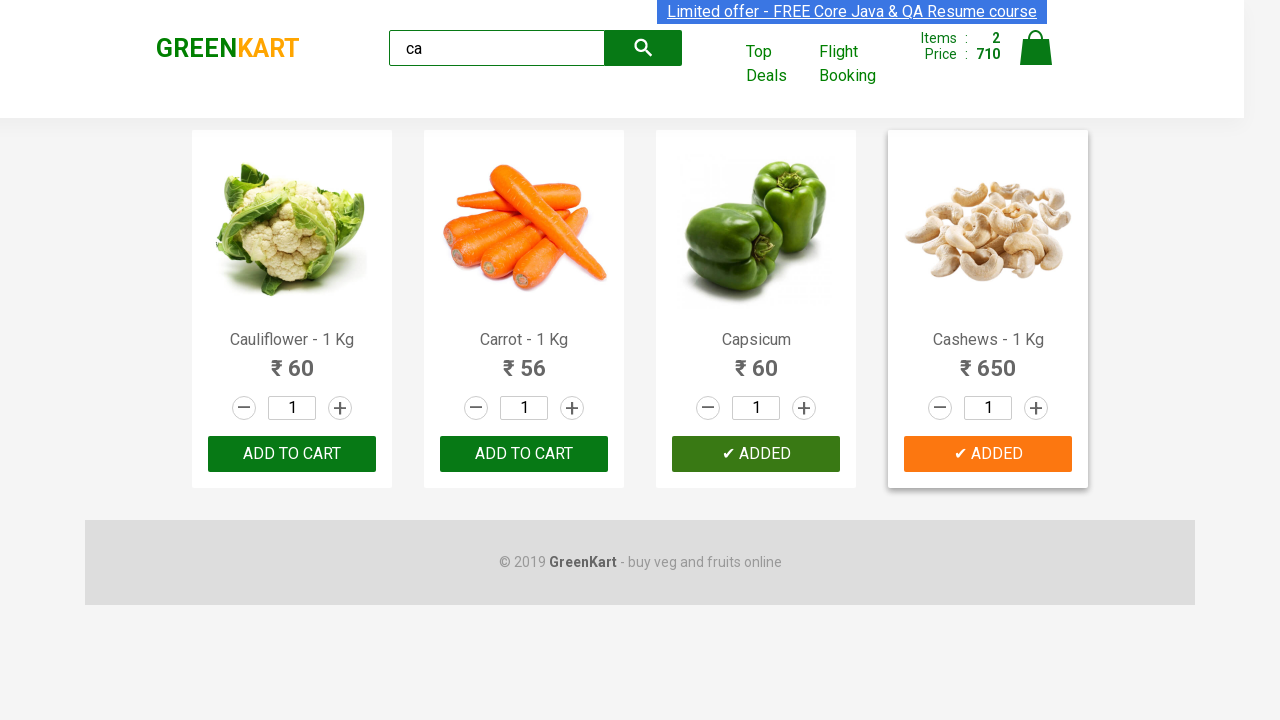

Brand text element is visible on the page
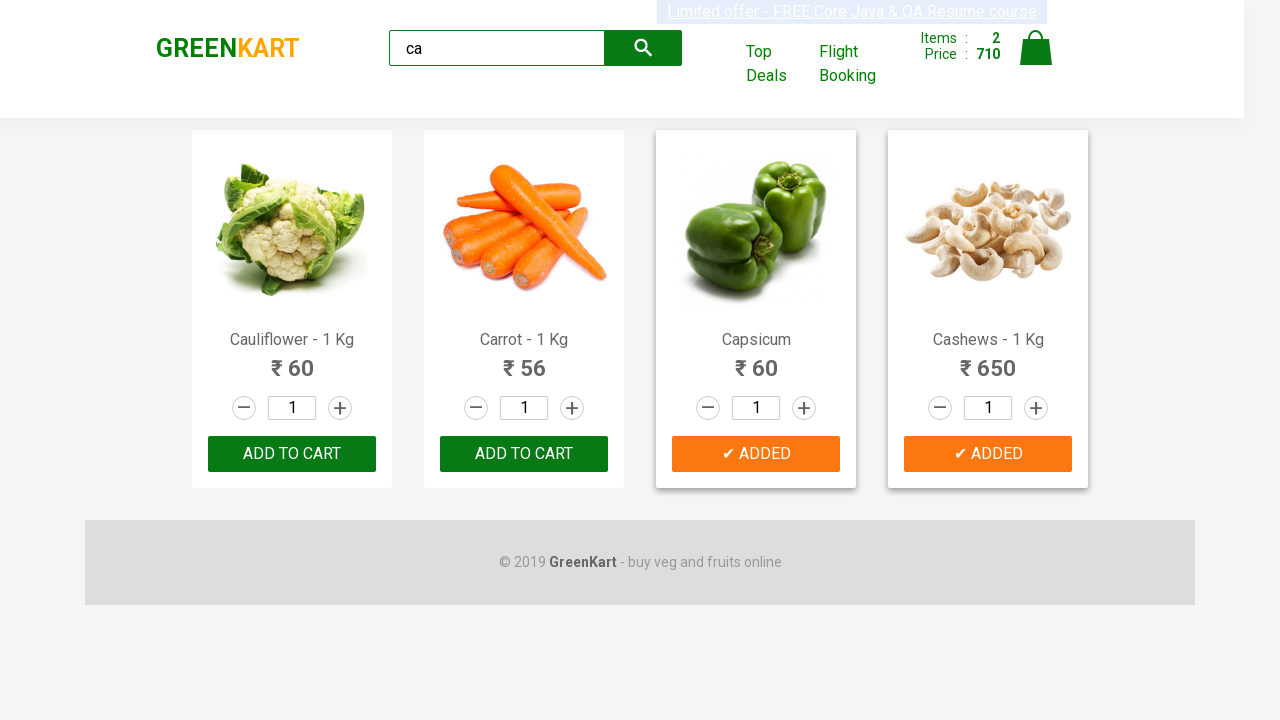

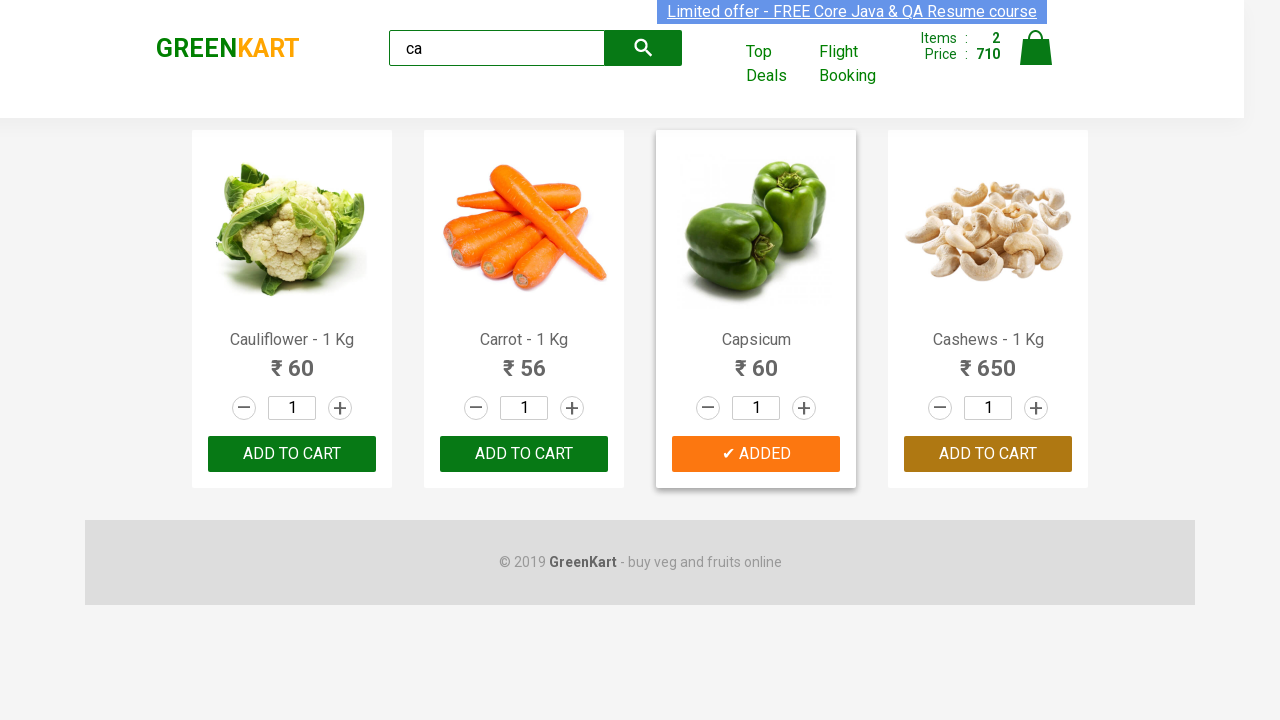